Tests that clicking the Email column header sorts the table data in ascending order by email

Starting URL: http://the-internet.herokuapp.com/tables

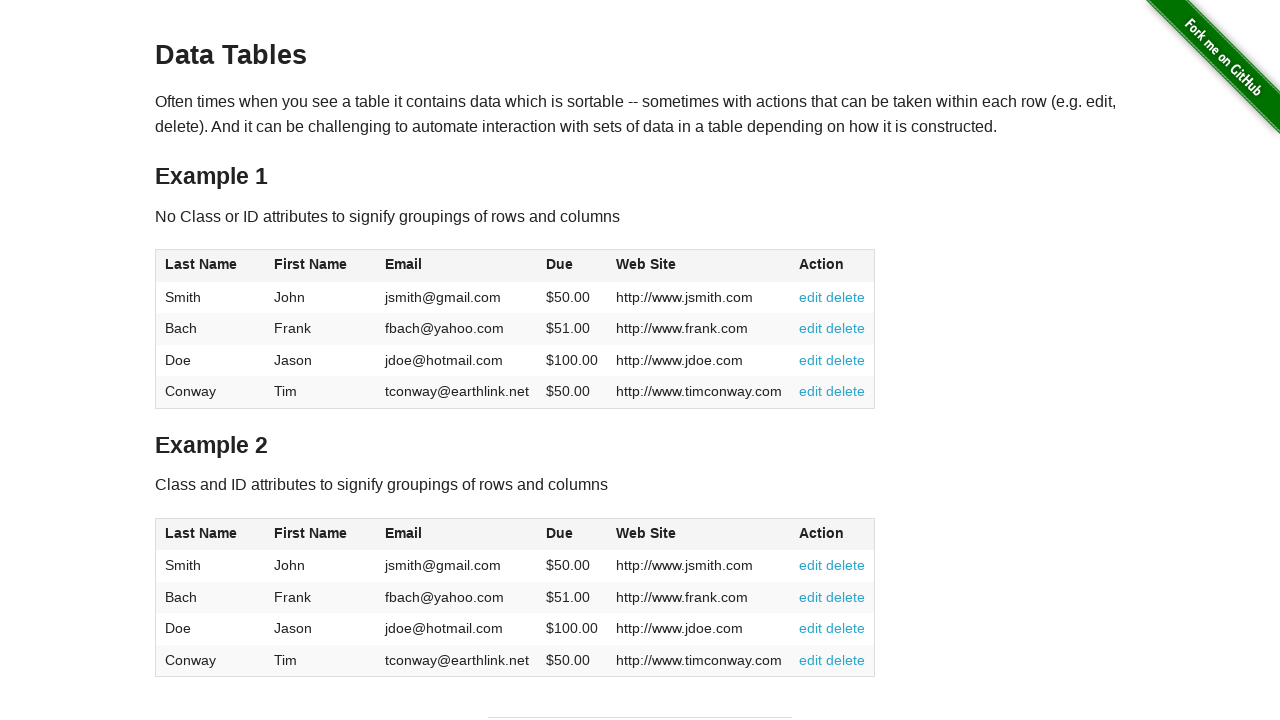

Clicked Email column header to sort table in ascending order at (457, 266) on #table1 thead tr th:nth-of-type(3)
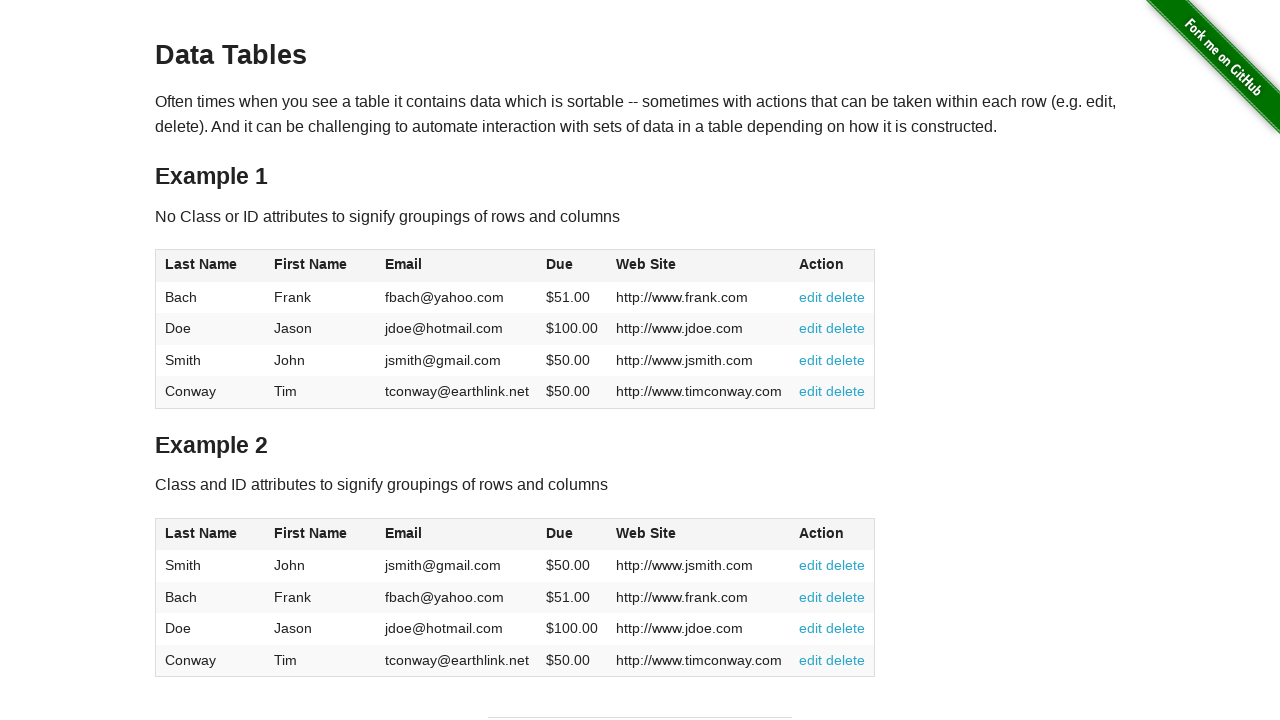

Table updated after sorting by email in ascending order
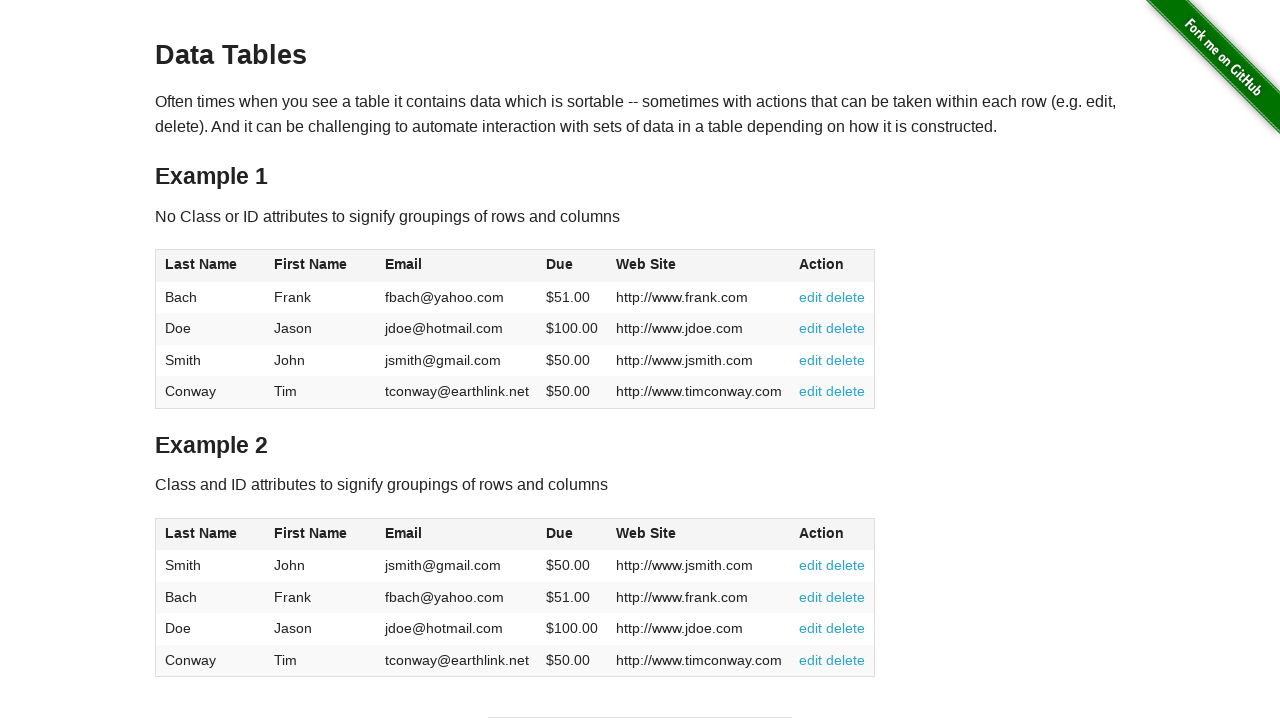

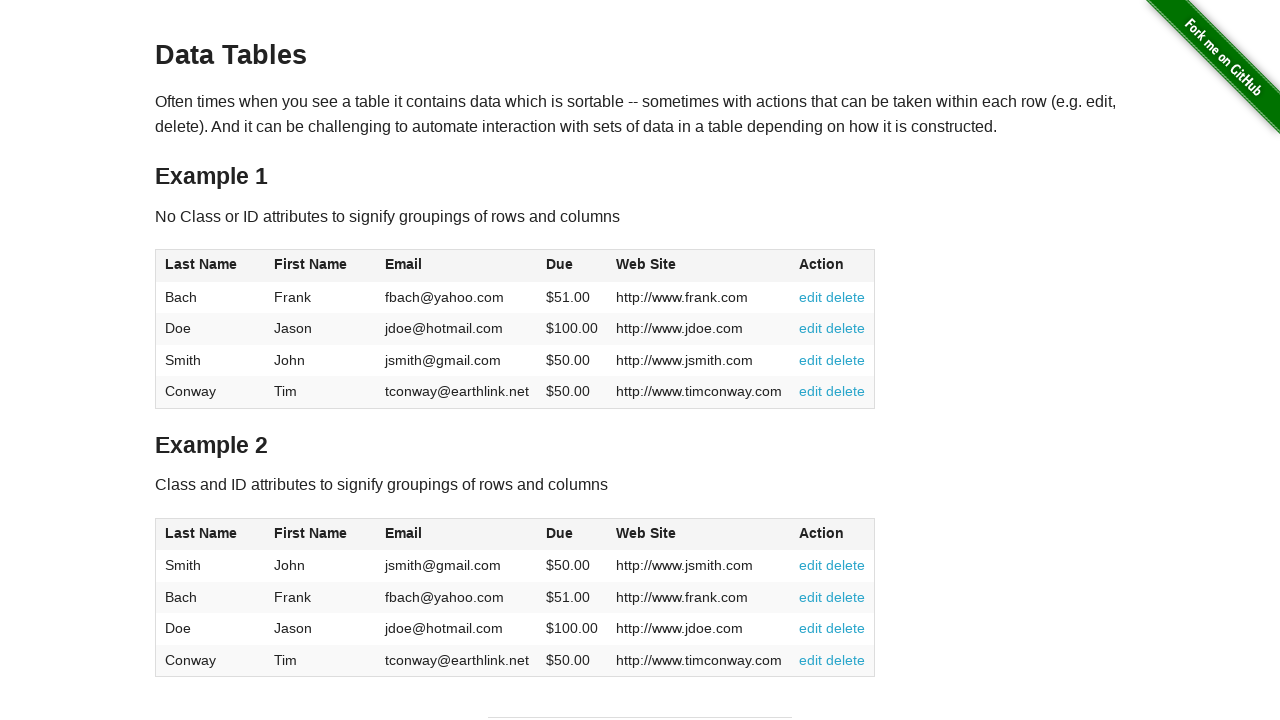